Tests handling a JavaScript confirm dialog by clicking the "Click for JS Confirm" button and accepting the confirmation, then verifying the result.

Starting URL: https://practice.cydeo.com/javascript_alerts

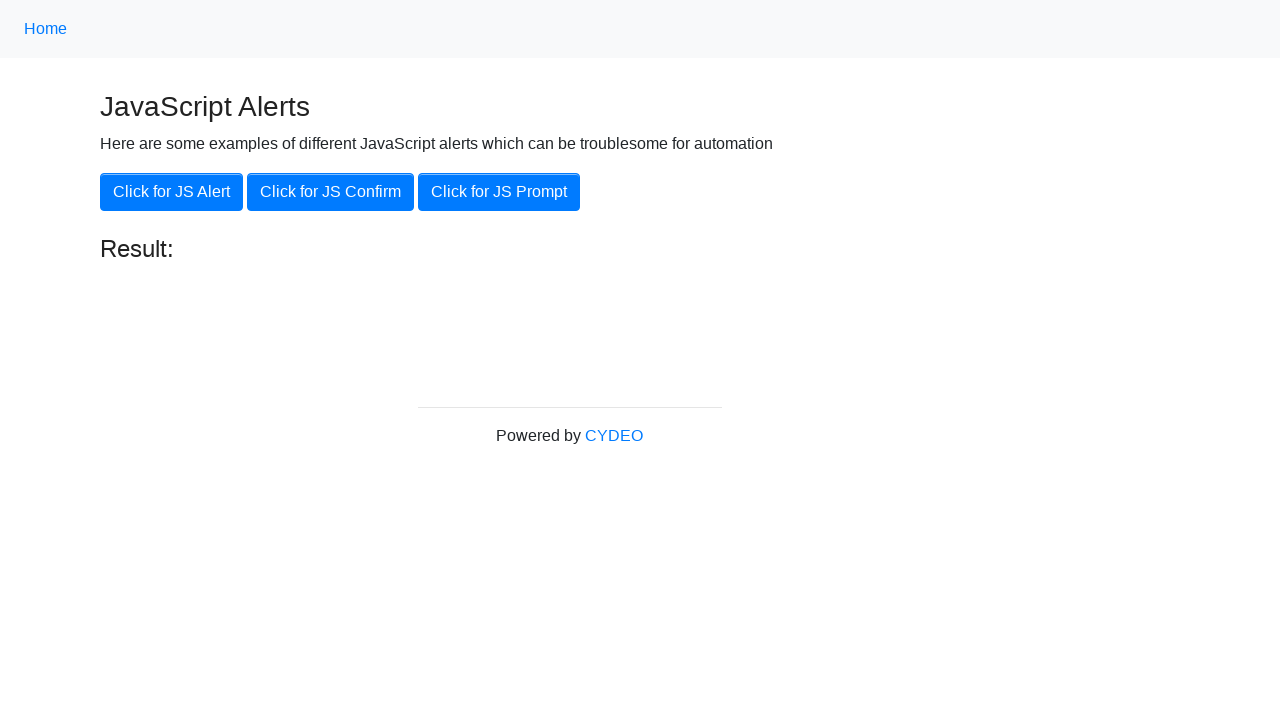

Set up dialog handler to accept the confirm dialog
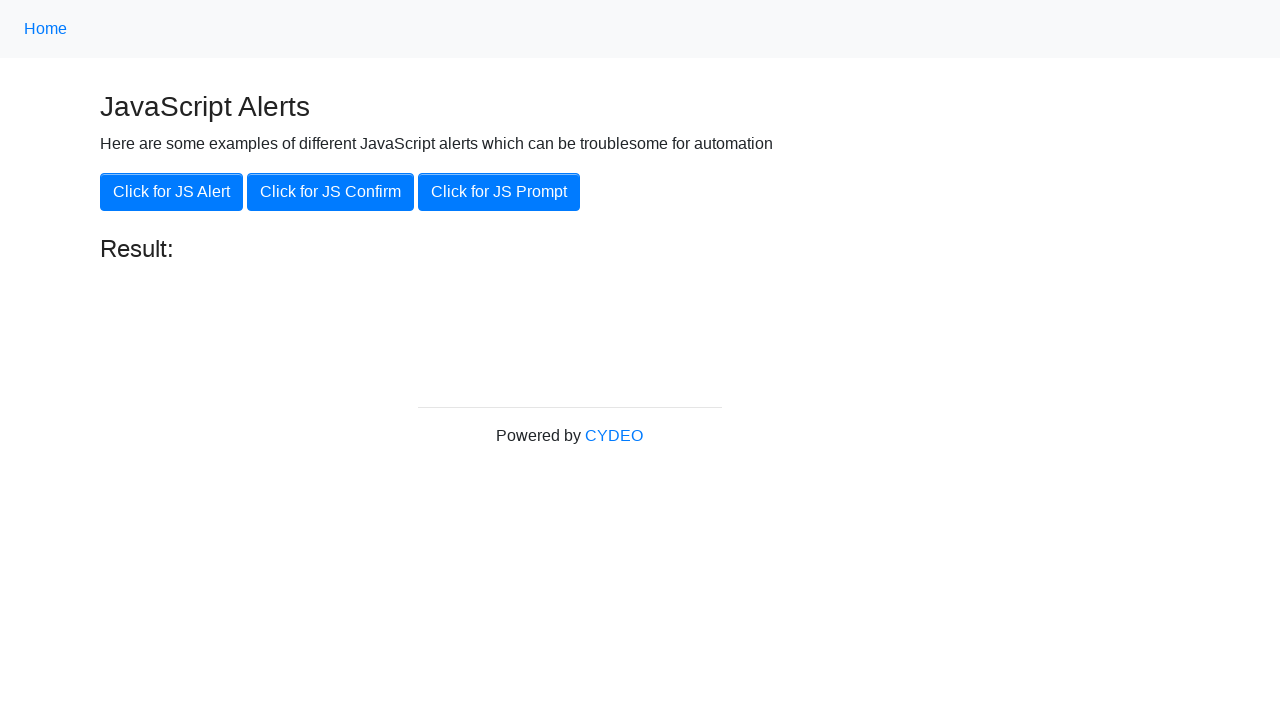

Clicked the 'Click for JS Confirm' button at (330, 192) on internal:role=button[name="Click for JS Confirm"i]
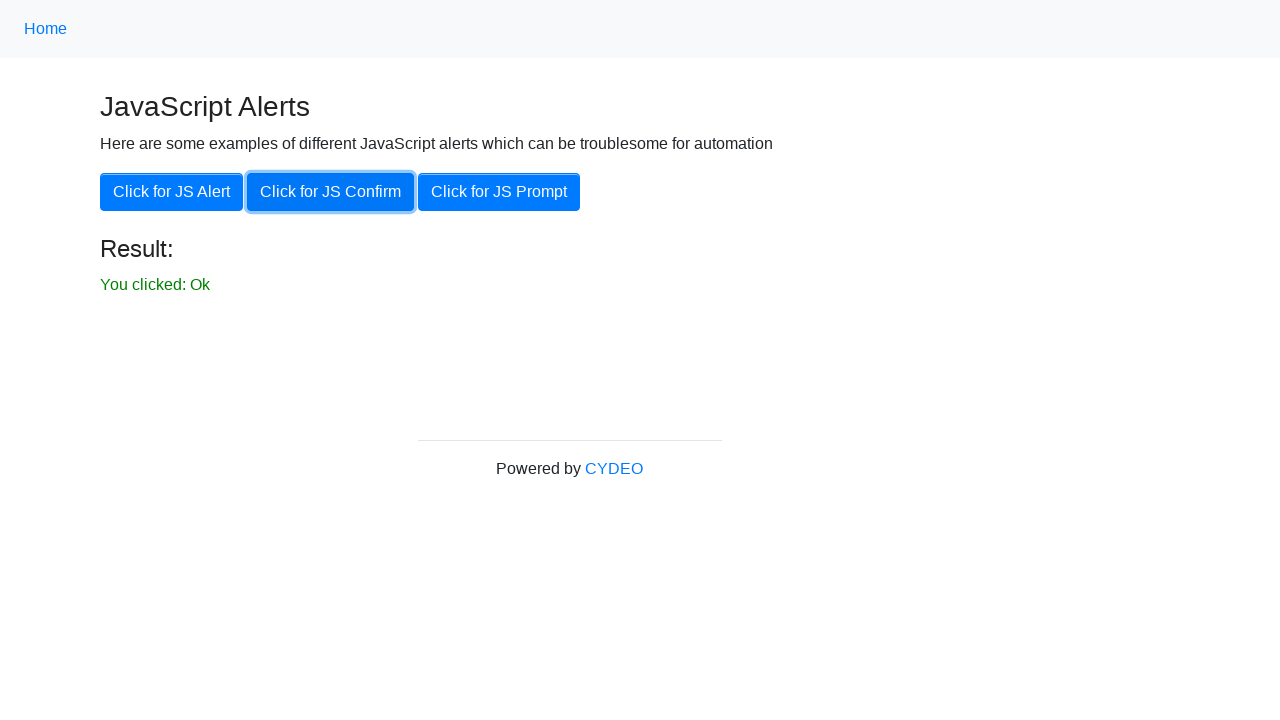

Waited for result element to appear
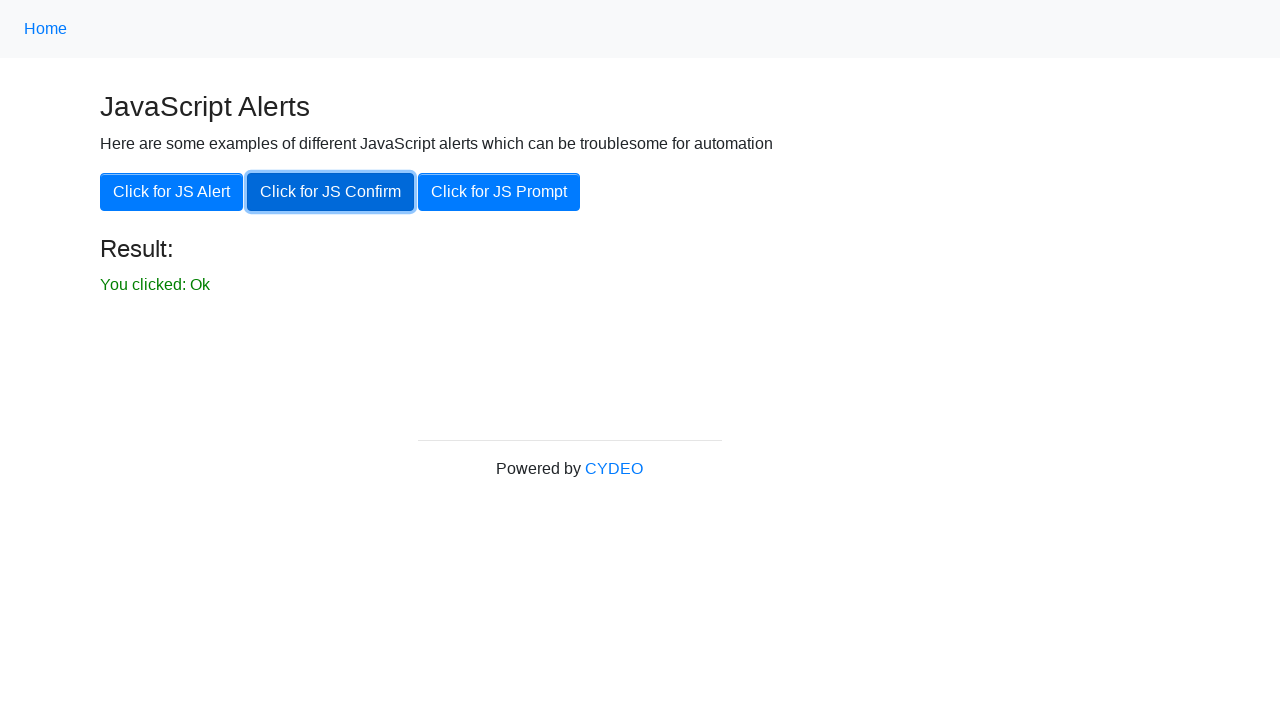

Retrieved result text: You clicked: Ok
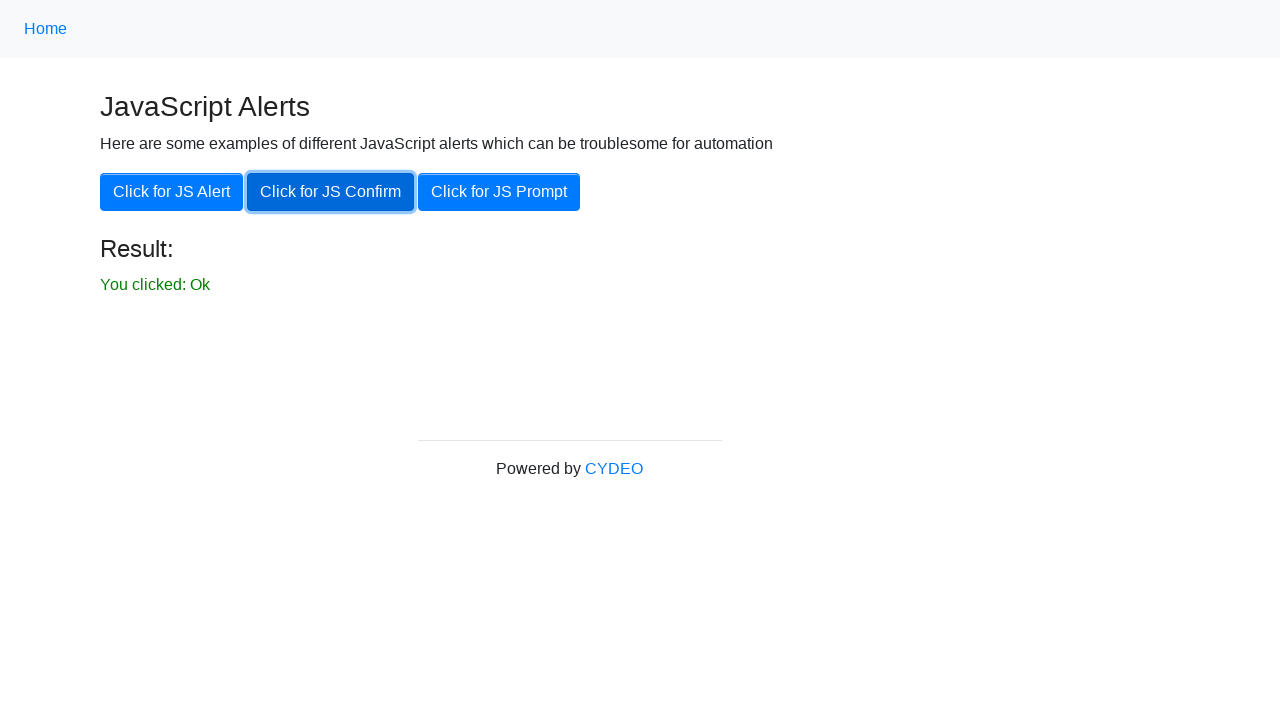

Printed result: You clicked: Ok
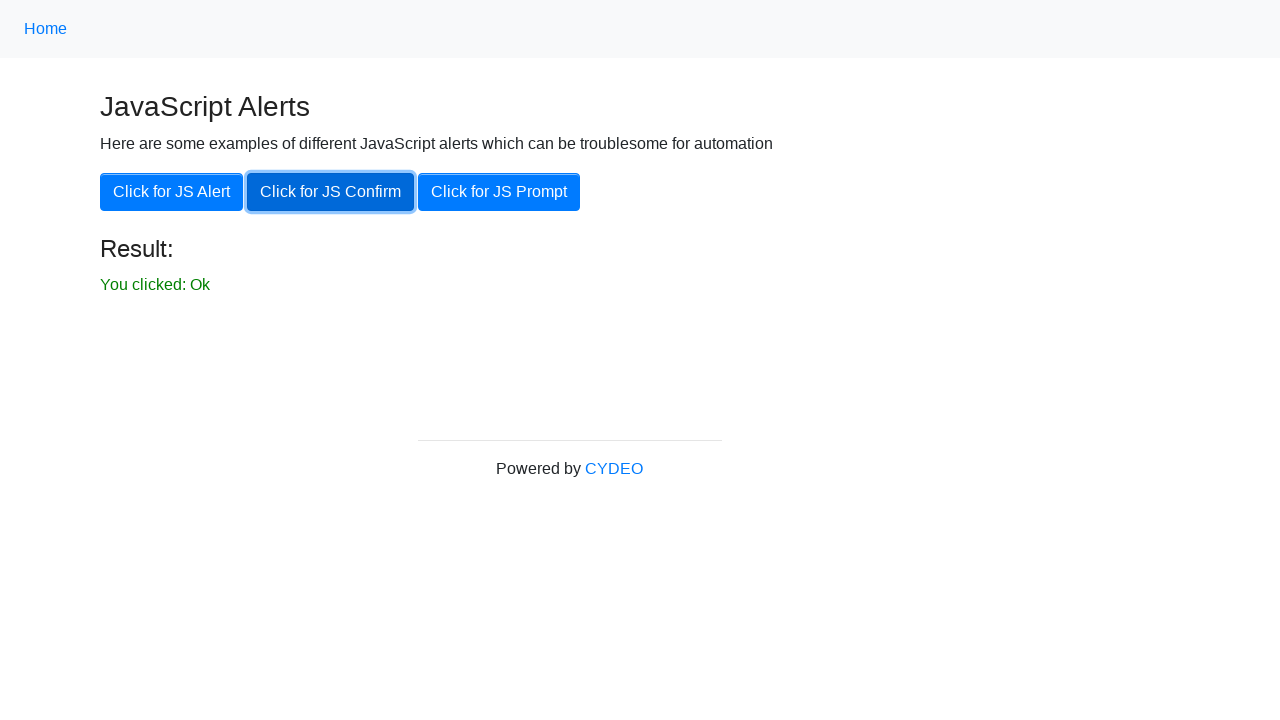

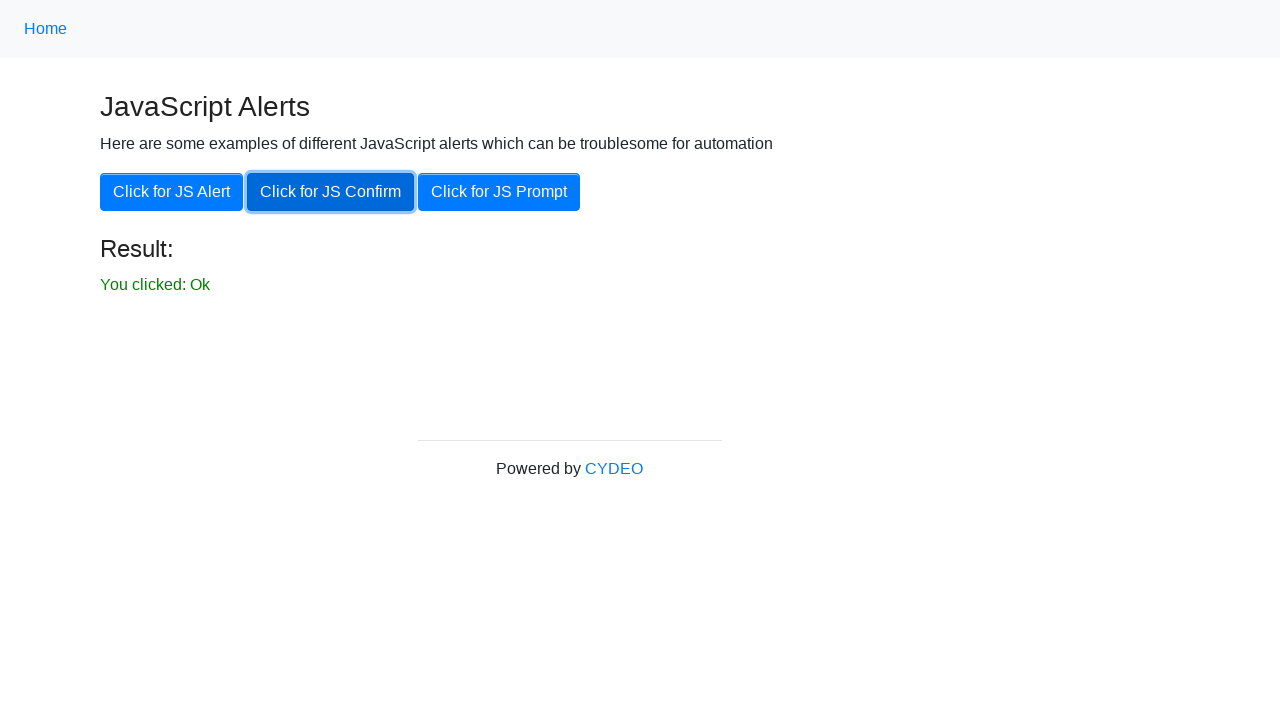